Opens a modal dialog and verifies the close button is displayed

Starting URL: https://demoqa.com/modal-dialogs

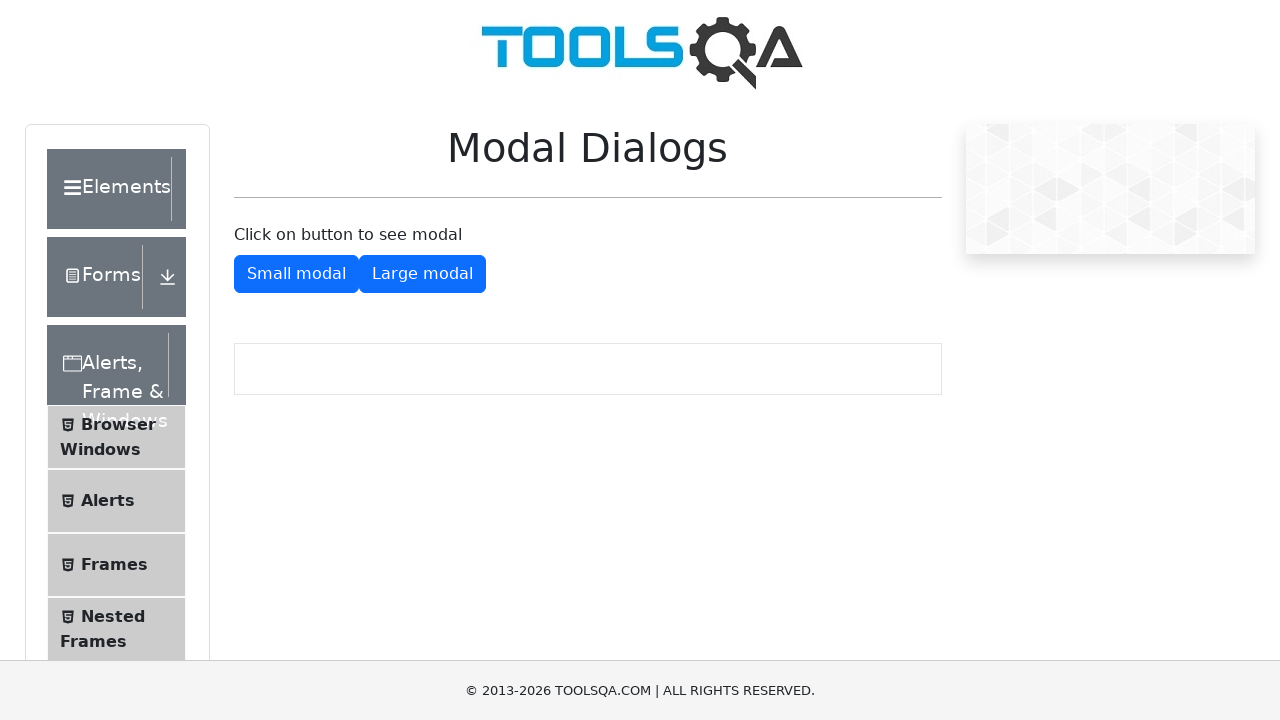

Clicked button to open small modal dialog at (296, 274) on #showSmallModal
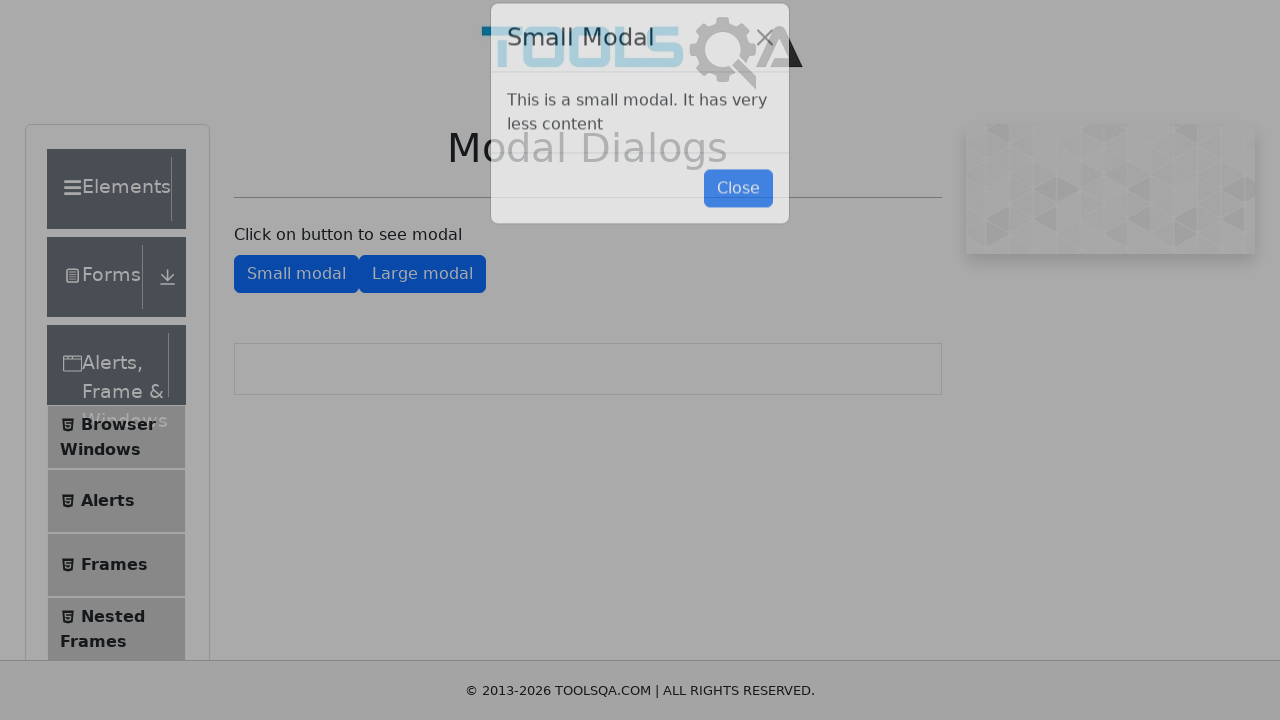

Verified close button is displayed in modal dialog
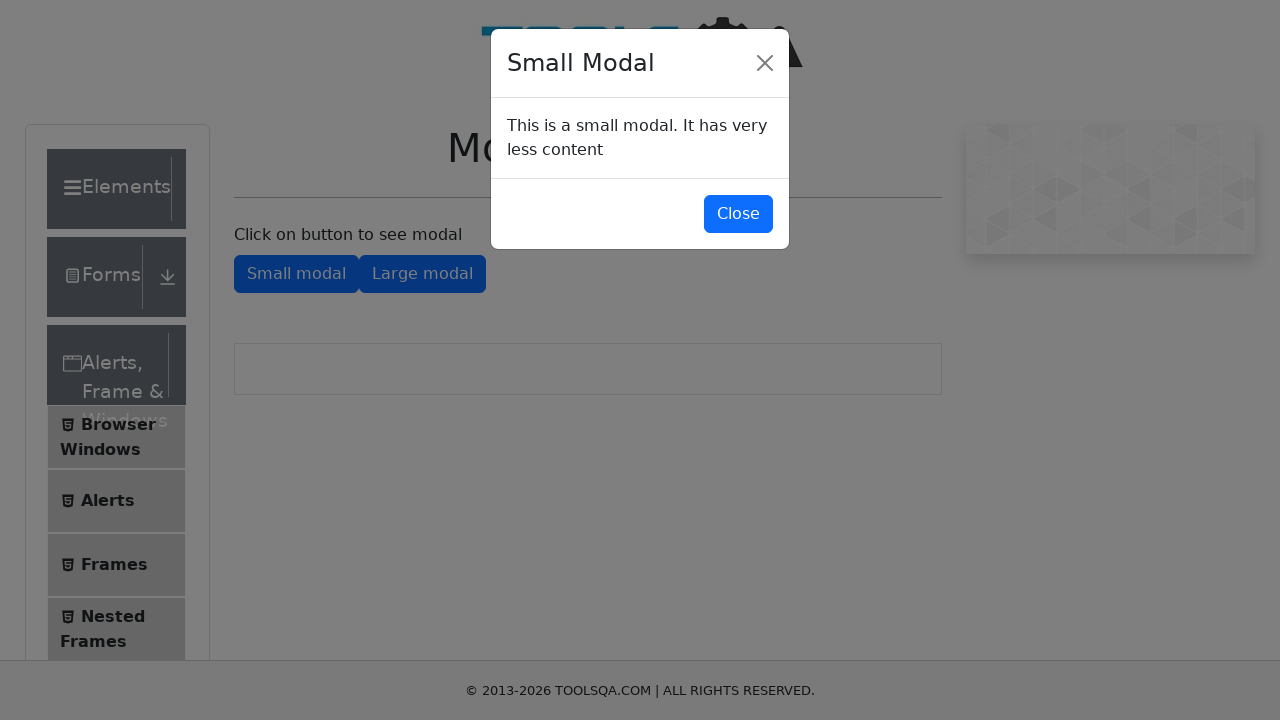

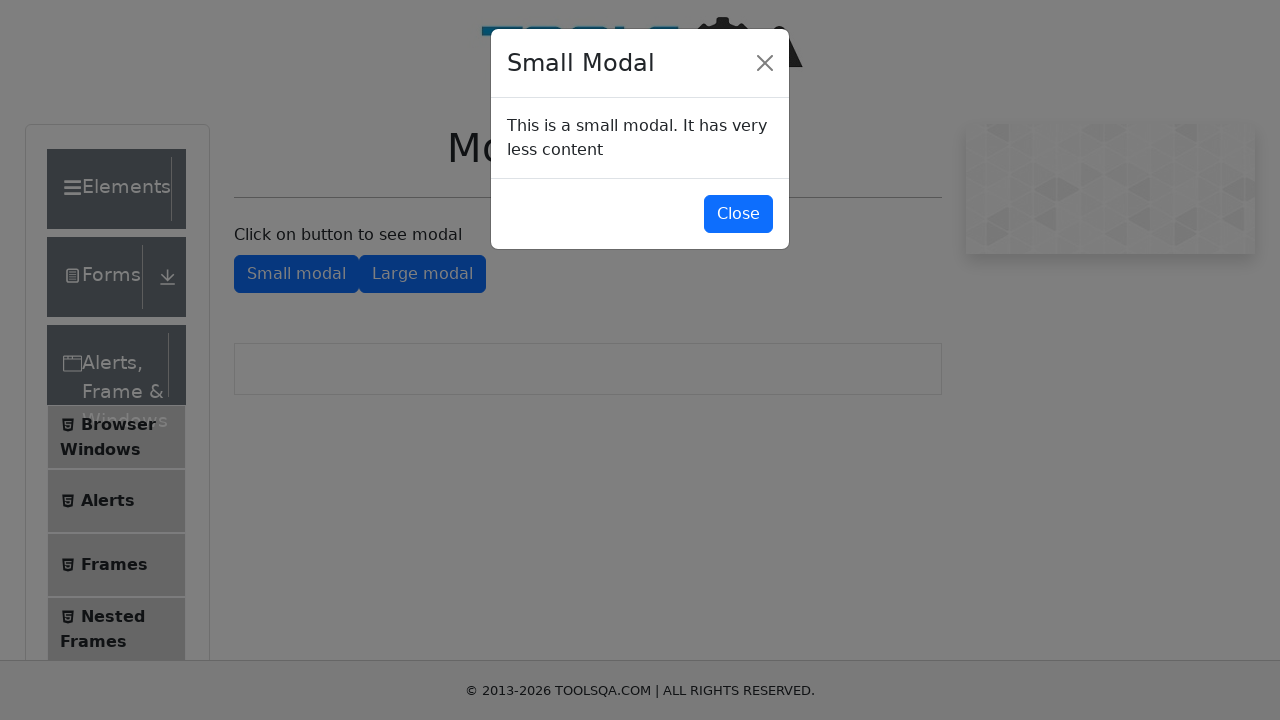